Tests various mouse and keyboard actions on a practice automation website including double-click, drag-and-drop, and keyboard shortcuts for copy-paste operations

Starting URL: https://testautomationpractice.blogspot.com/

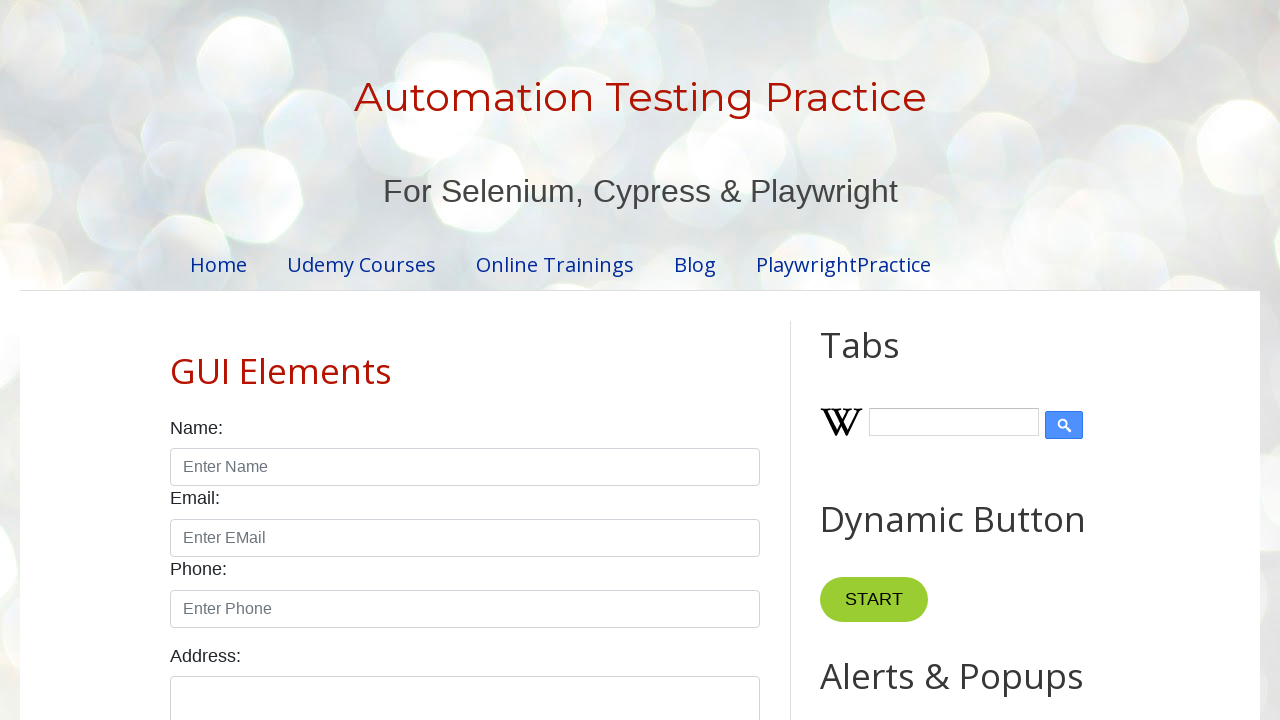

Double-clicked the Copy Text button at (885, 360) on xpath=//button[normalize-space()='Copy Text']
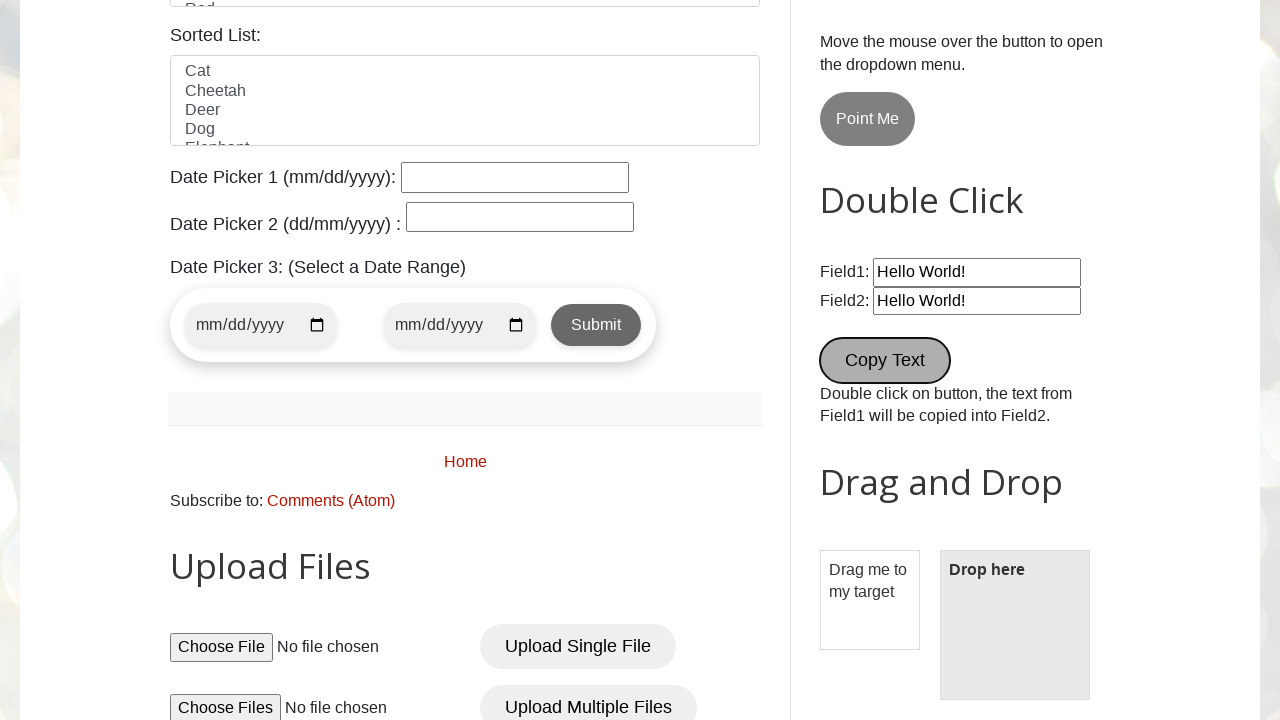

Dragged draggable element to droppable element at (1015, 625)
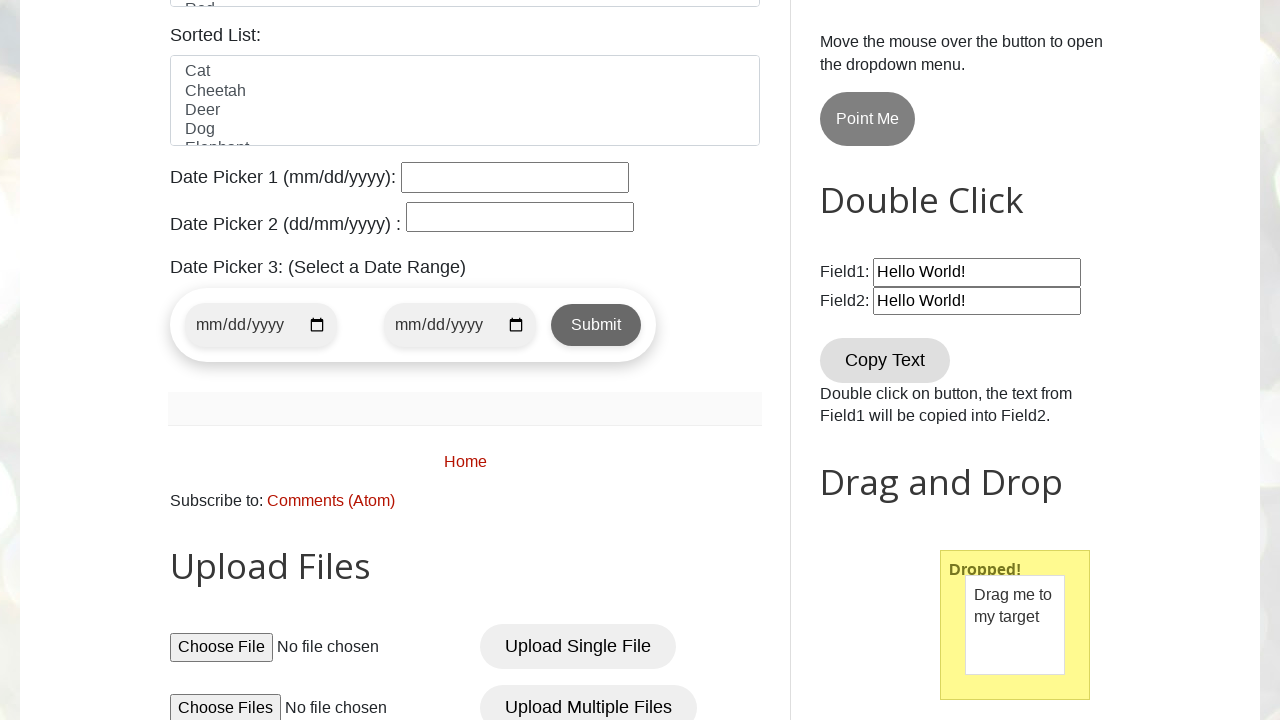

Filled name field with 'Hello' on xpath=//input[@placeholder='Enter Name']
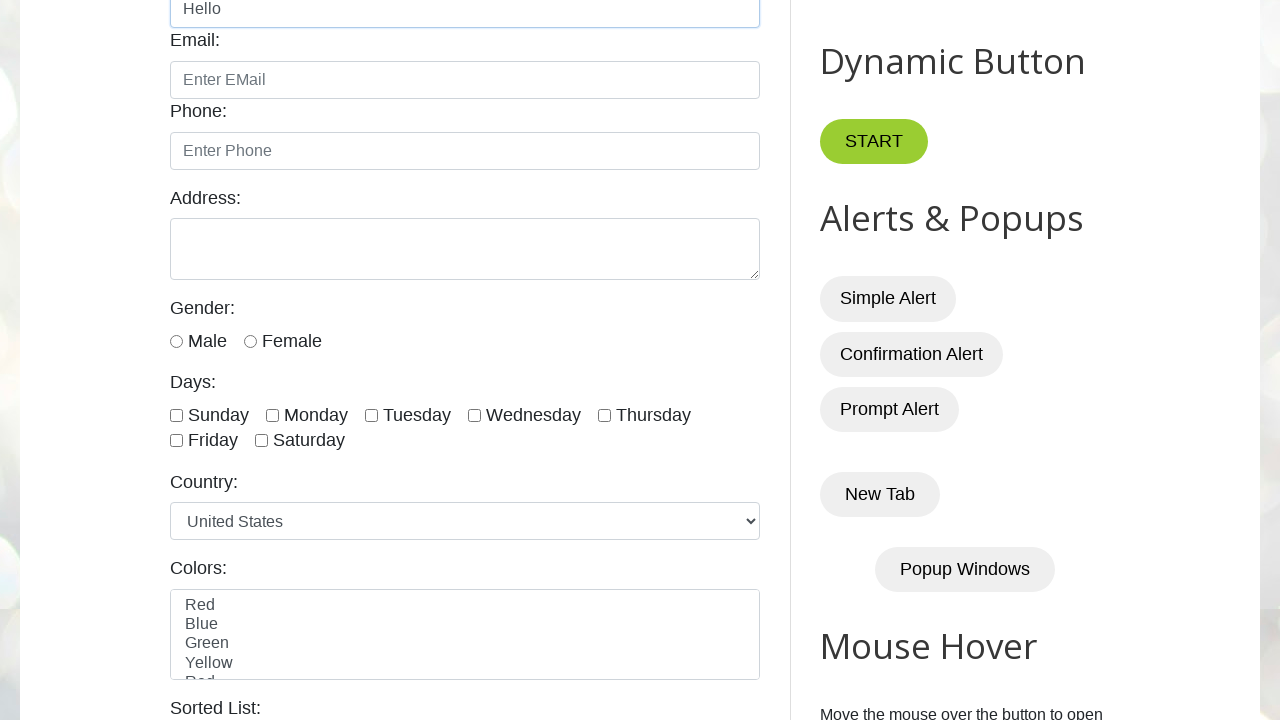

Selected all text in name field using Ctrl+A on xpath=//input[@placeholder='Enter Name']
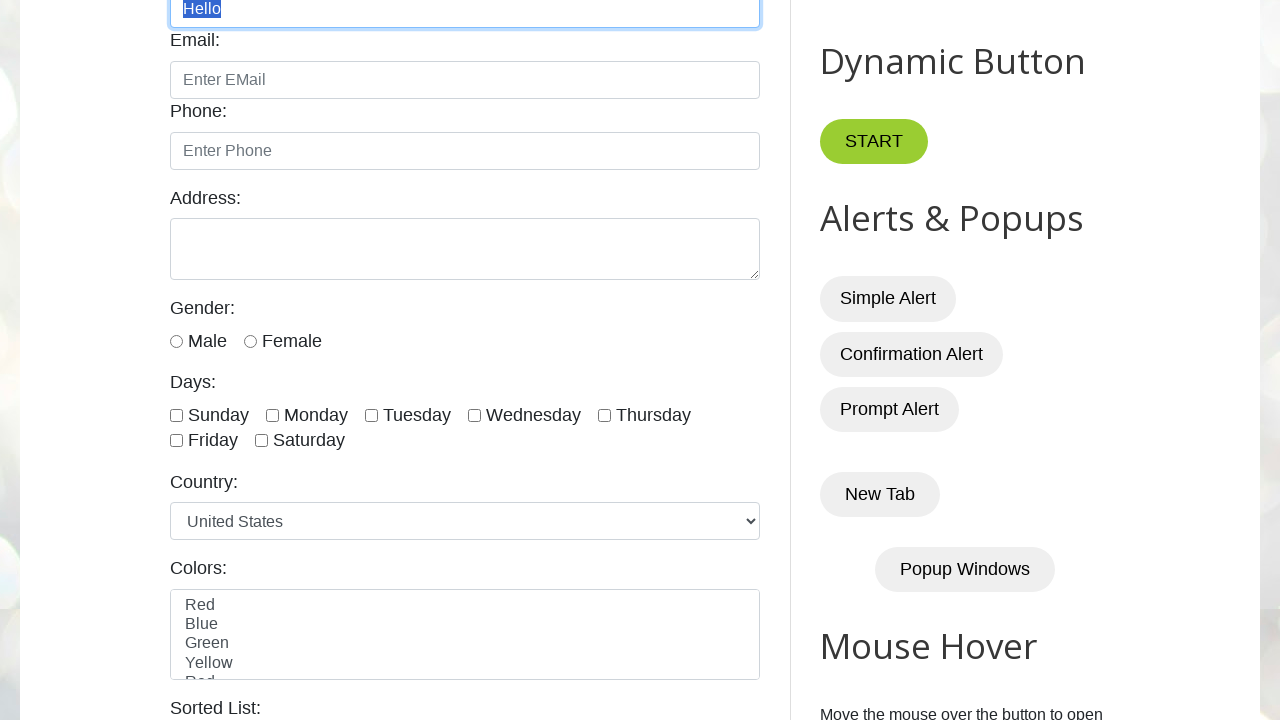

Copied text from name field using Ctrl+C on xpath=//input[@placeholder='Enter Name']
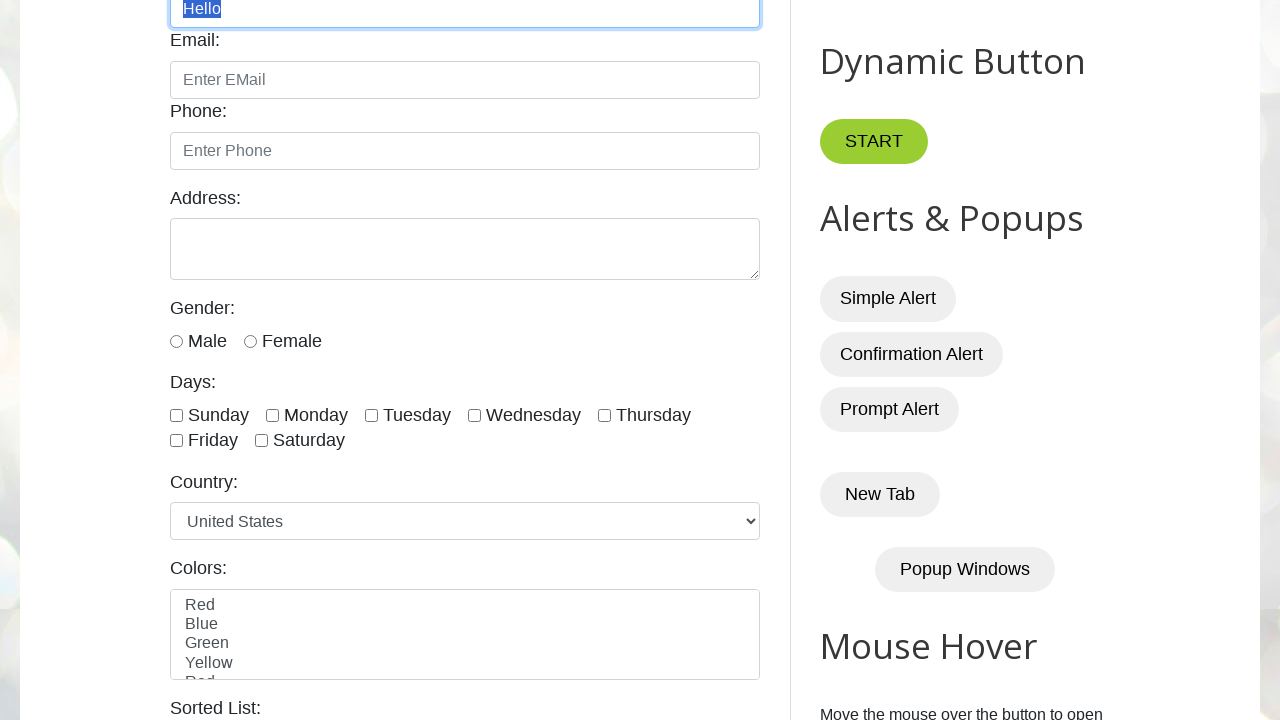

Moved to next field using Tab key
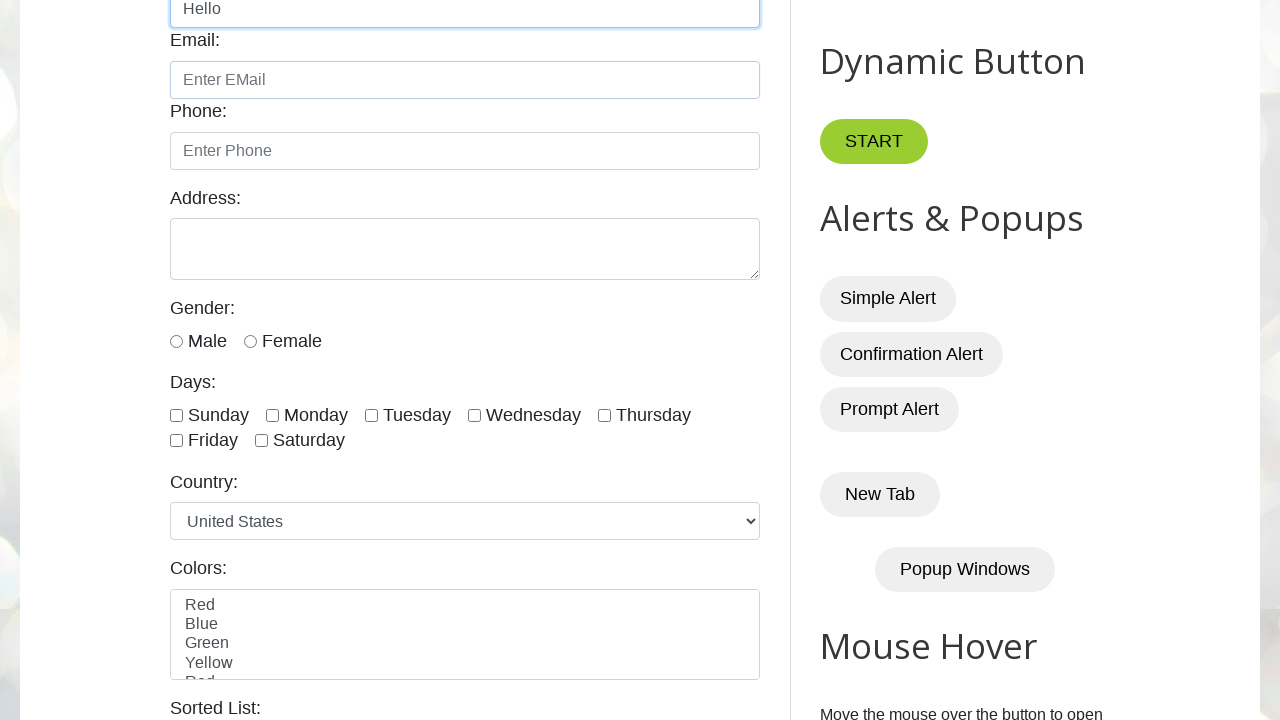

Pasted copied text using Ctrl+V
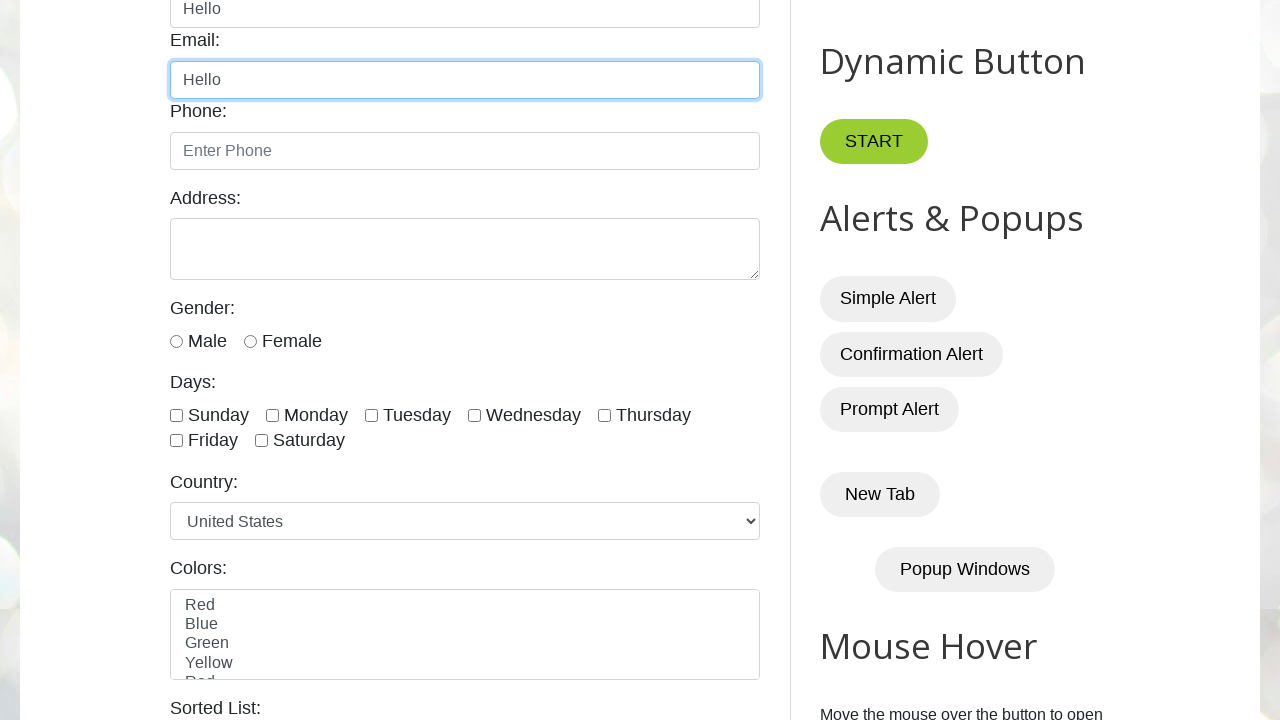

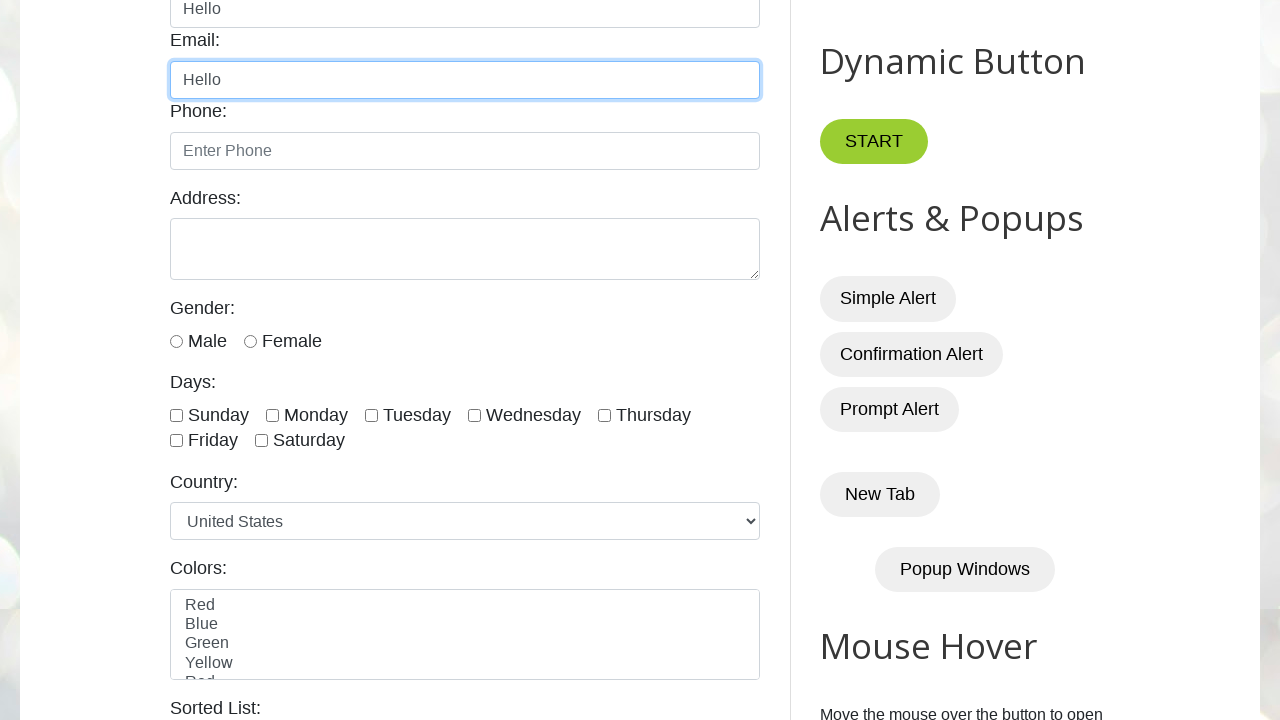